Tests invalid login error handling by entering incorrect credentials and verifying the error message is displayed

Starting URL: https://the-internet.herokuapp.com/login

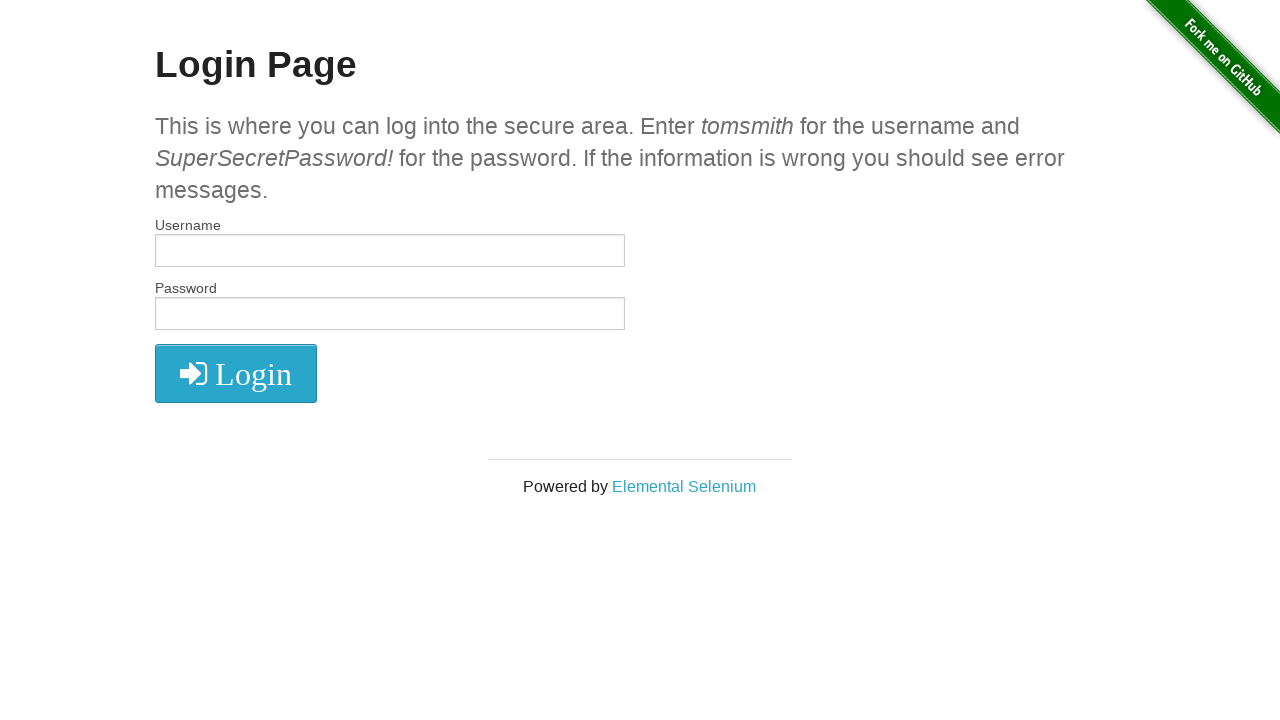

Filled username field with invalid credentials 'wronguser' on #username
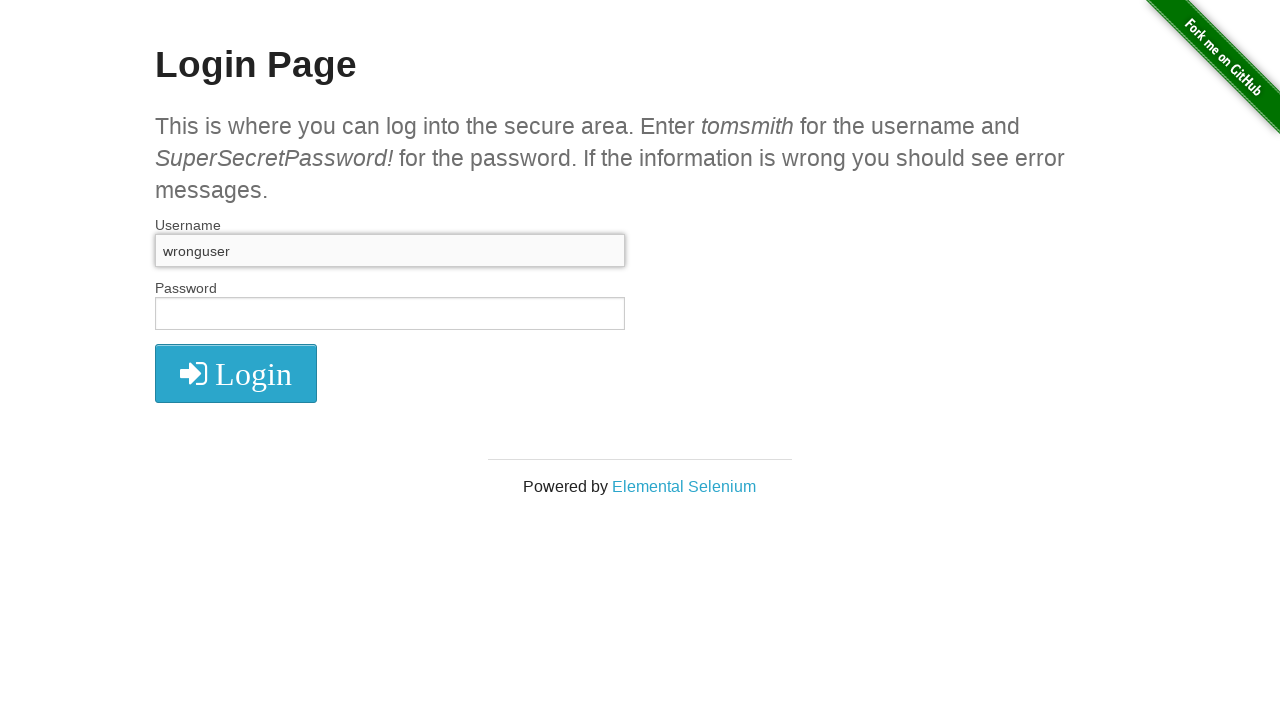

Filled password field with invalid credentials 'wrongpass' on #password
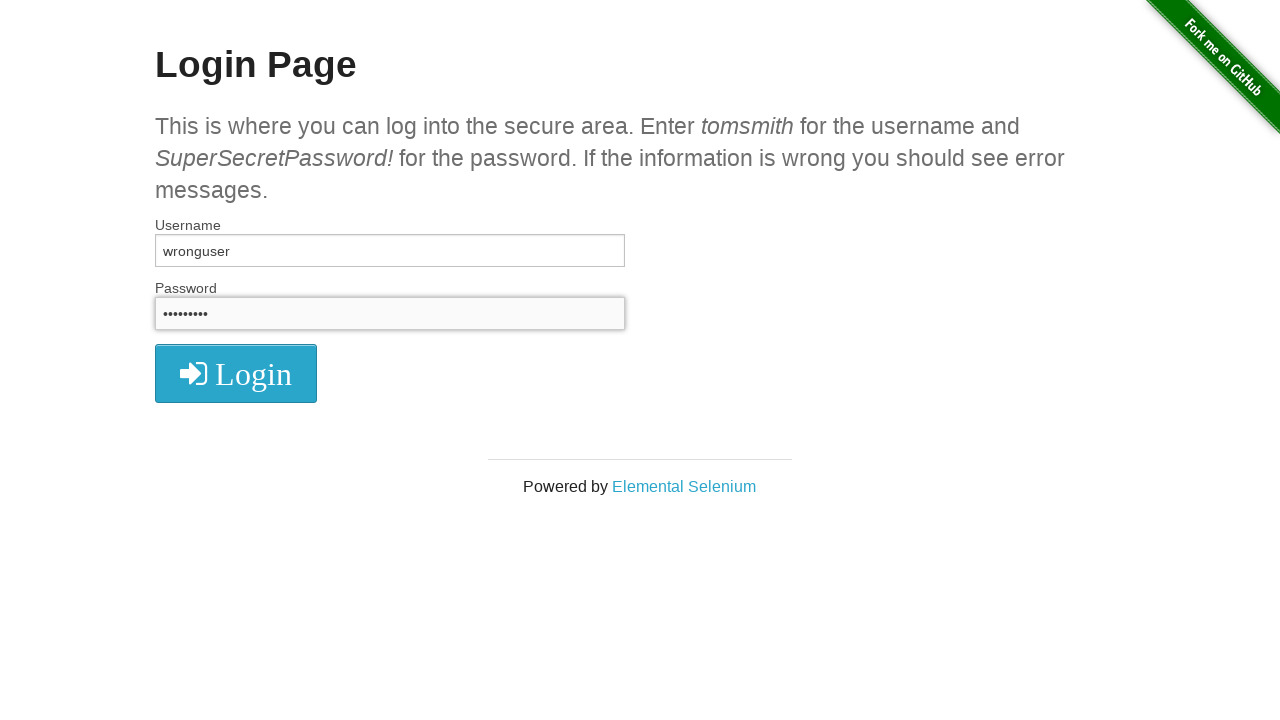

Clicked login button to attempt authentication at (236, 373) on button[type='submit']
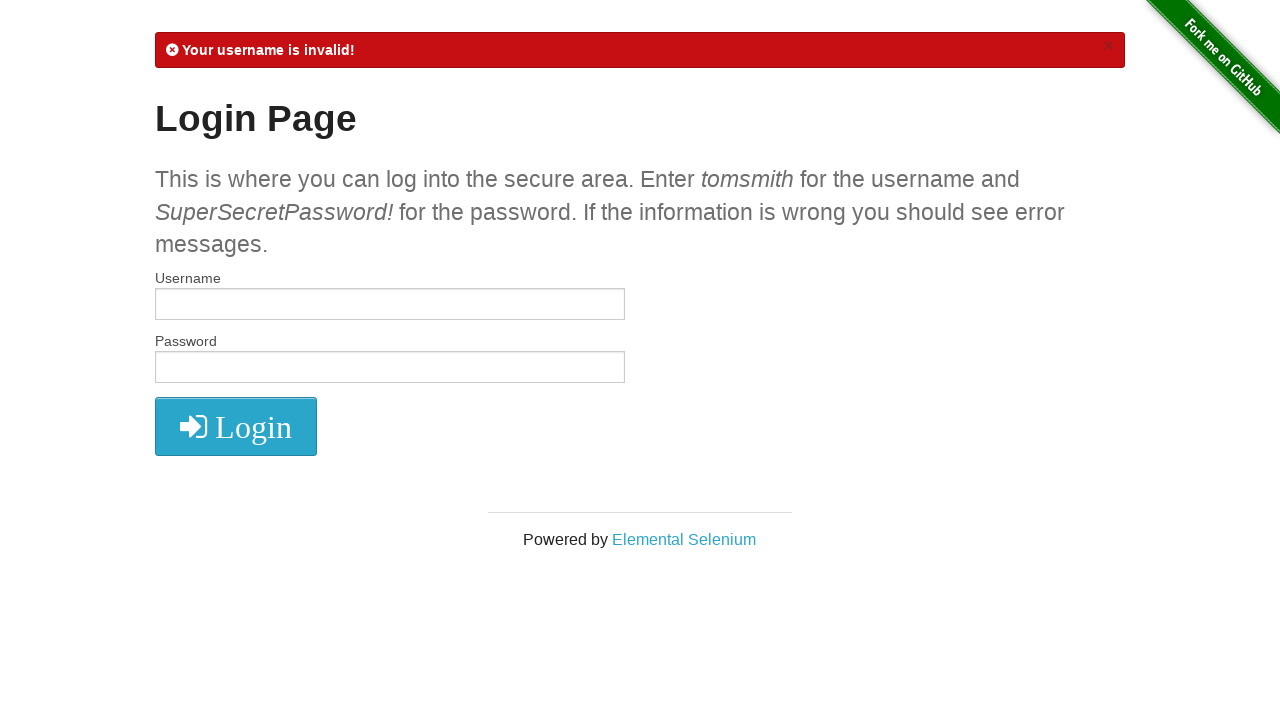

Error message element loaded
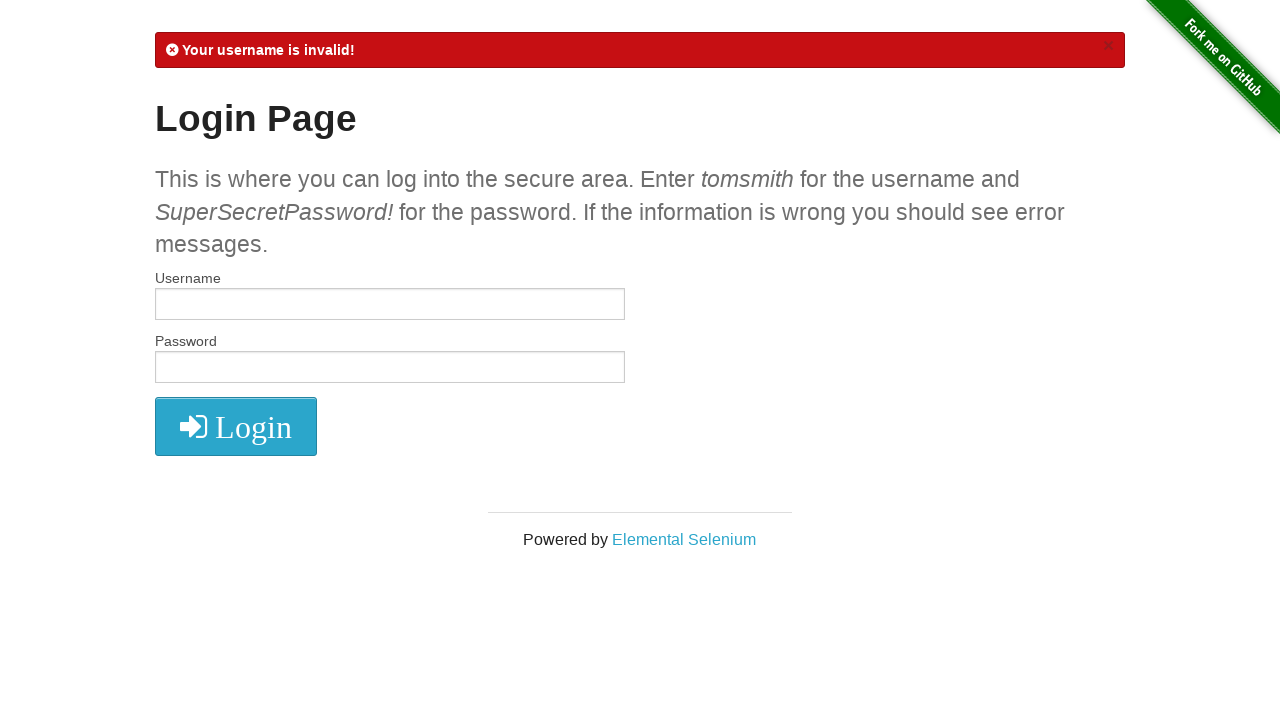

Retrieved error message text from #flash element
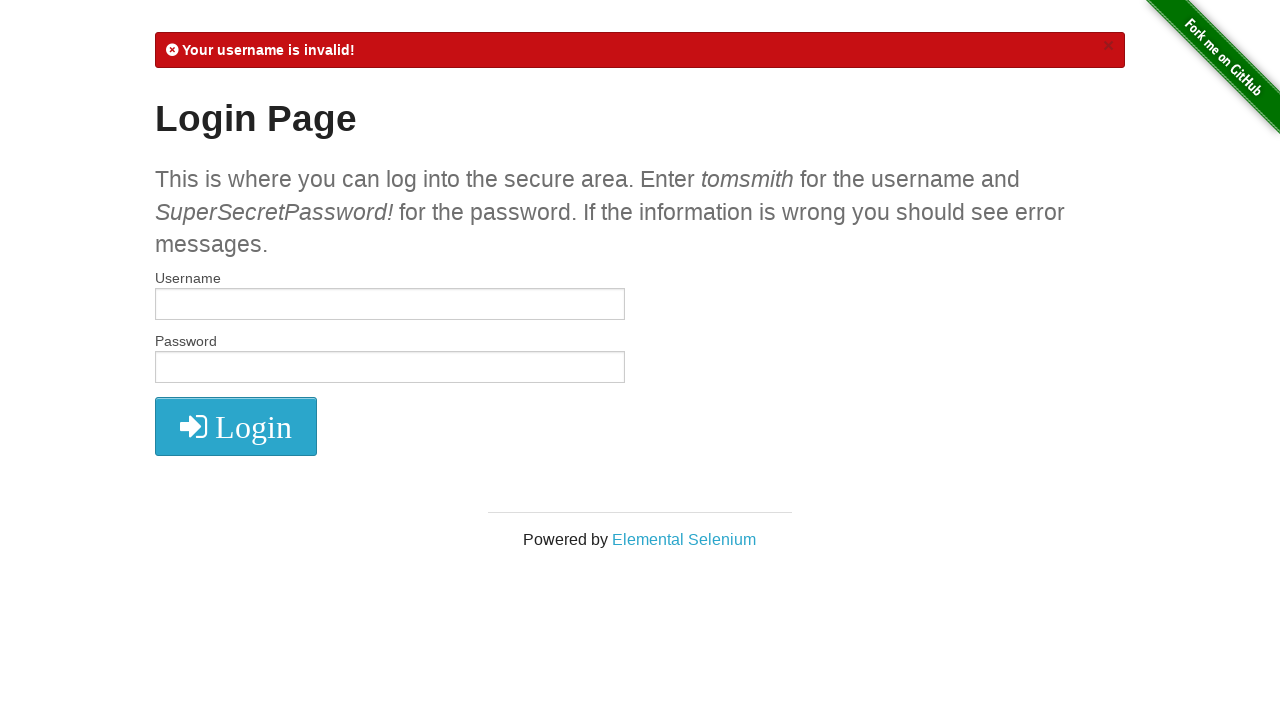

Verified error message contains 'Your username is invalid'
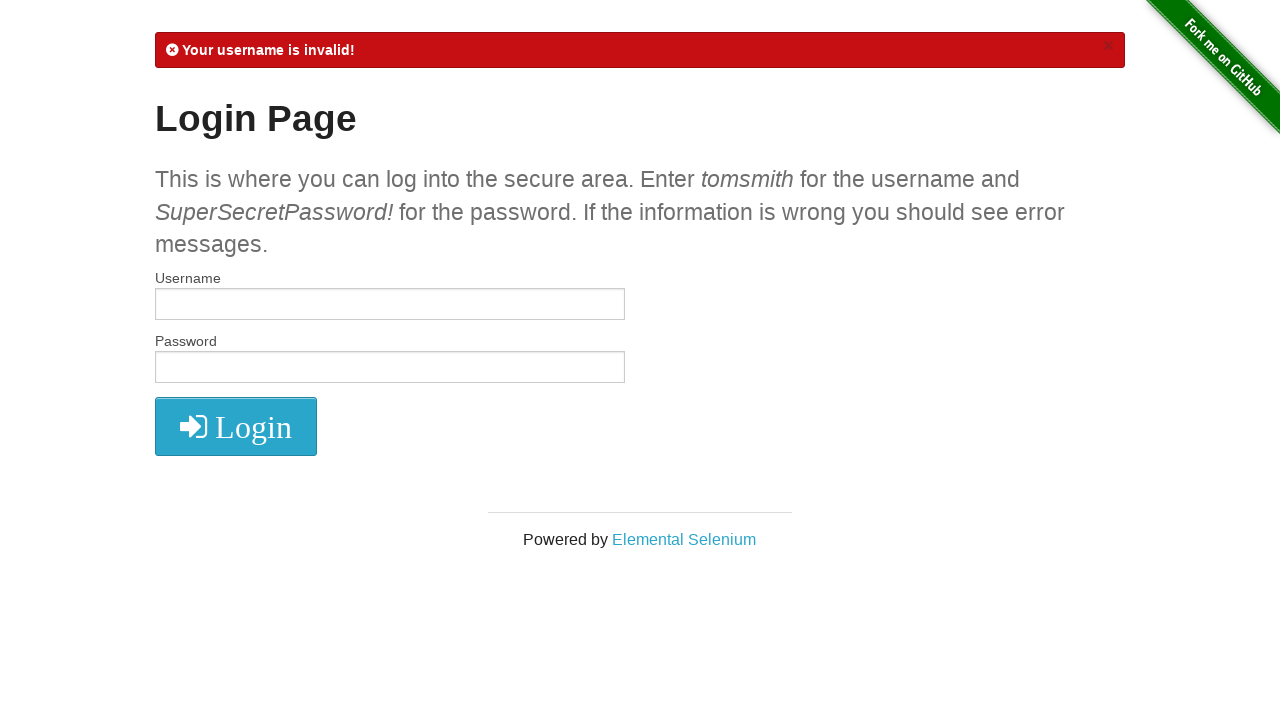

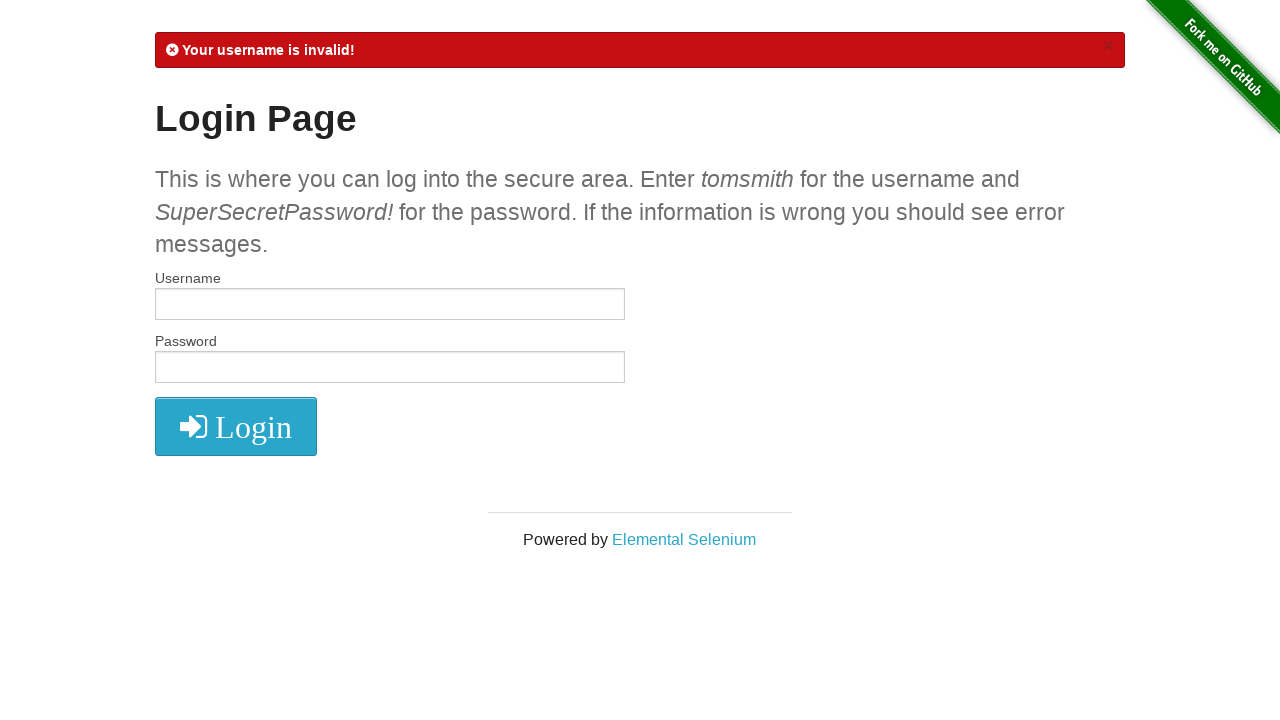